Navigates to an Angular demo application and clicks on the library navigation link

Starting URL: https://rahulshettyacademy.com/angularAppdemo/

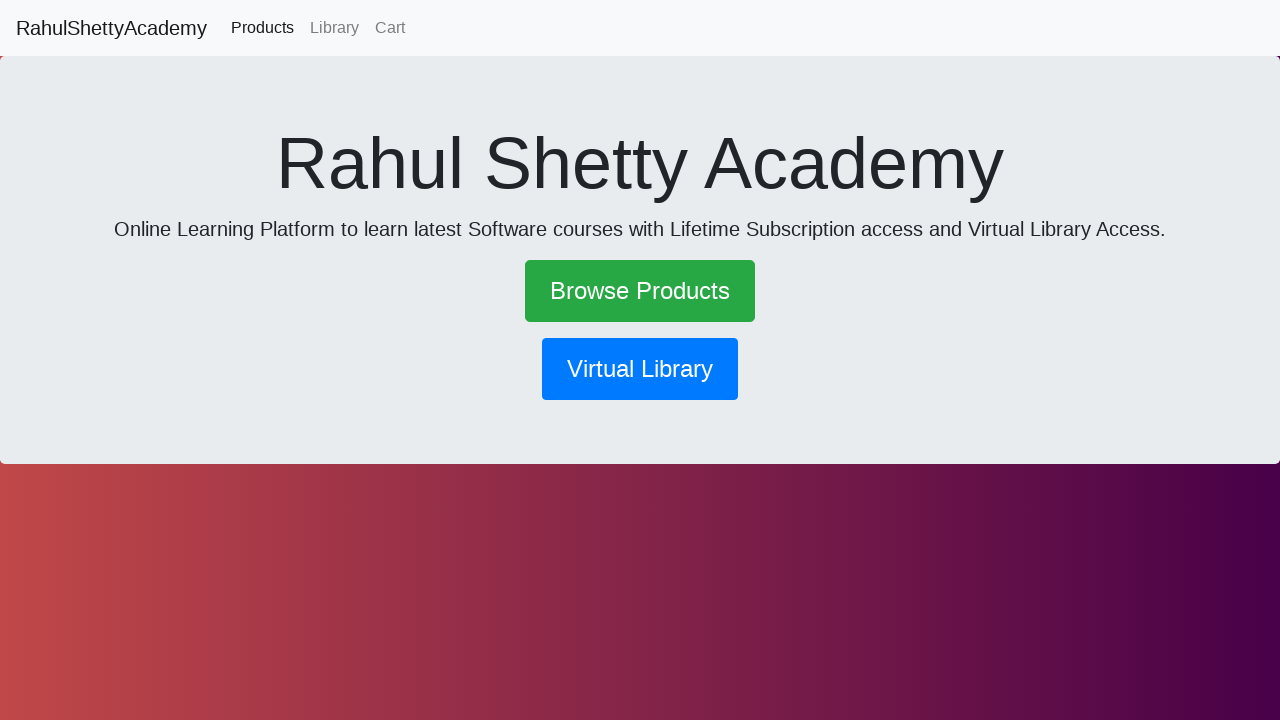

Clicked on the library navigation link at (334, 28) on [routerlink*='/library']
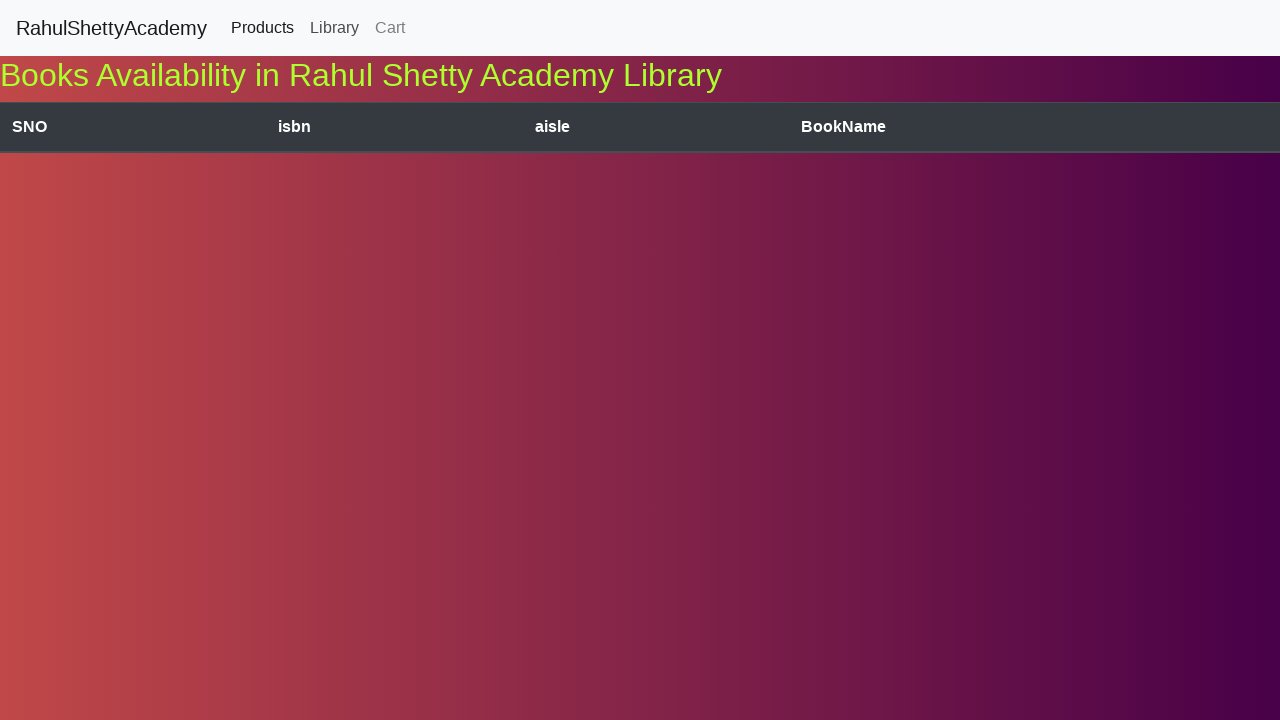

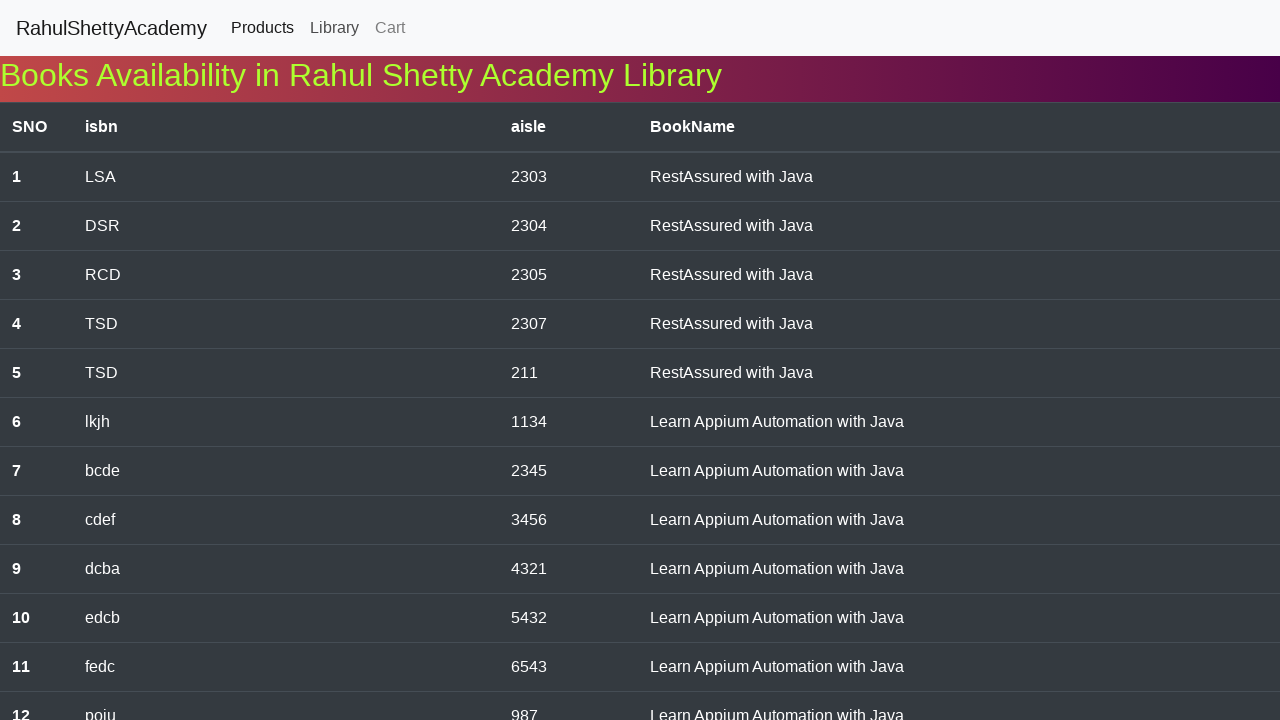